Tests closing the calendar popup by clicking the close button

Starting URL: https://tobeto.com/giris

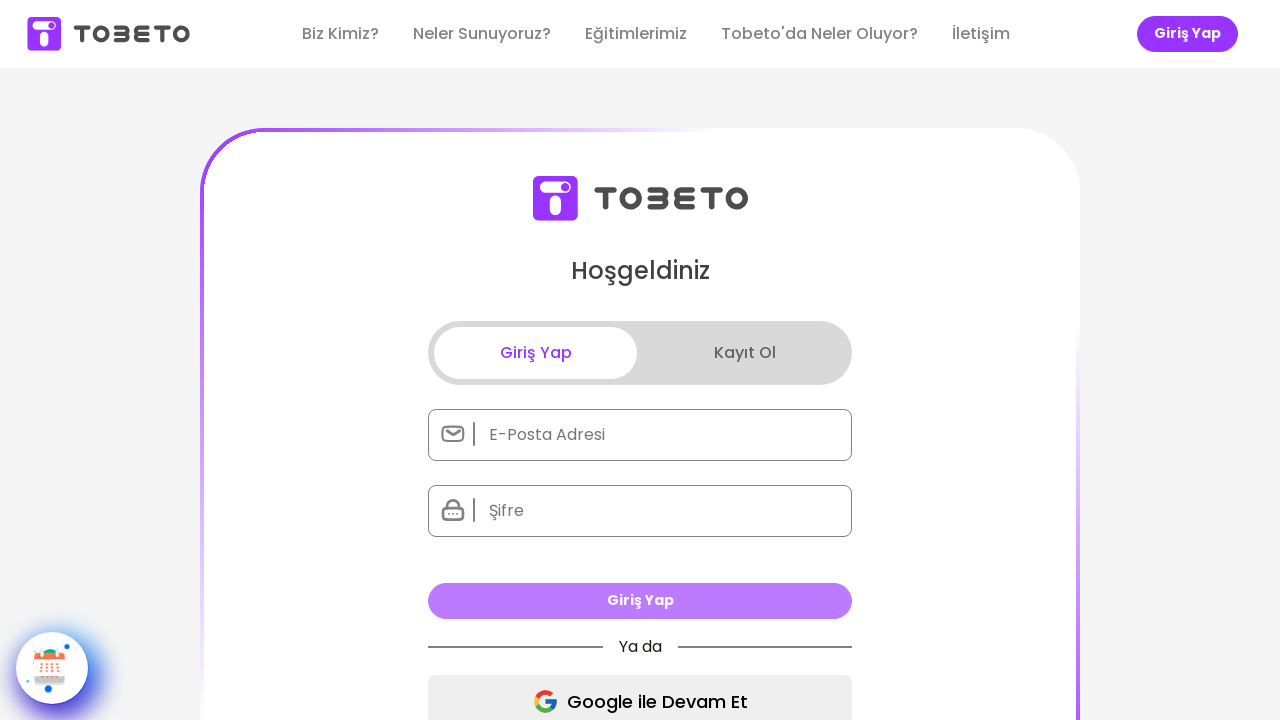

Clicked calendar button to open calendar popup at (52, 668) on .calendar-btn
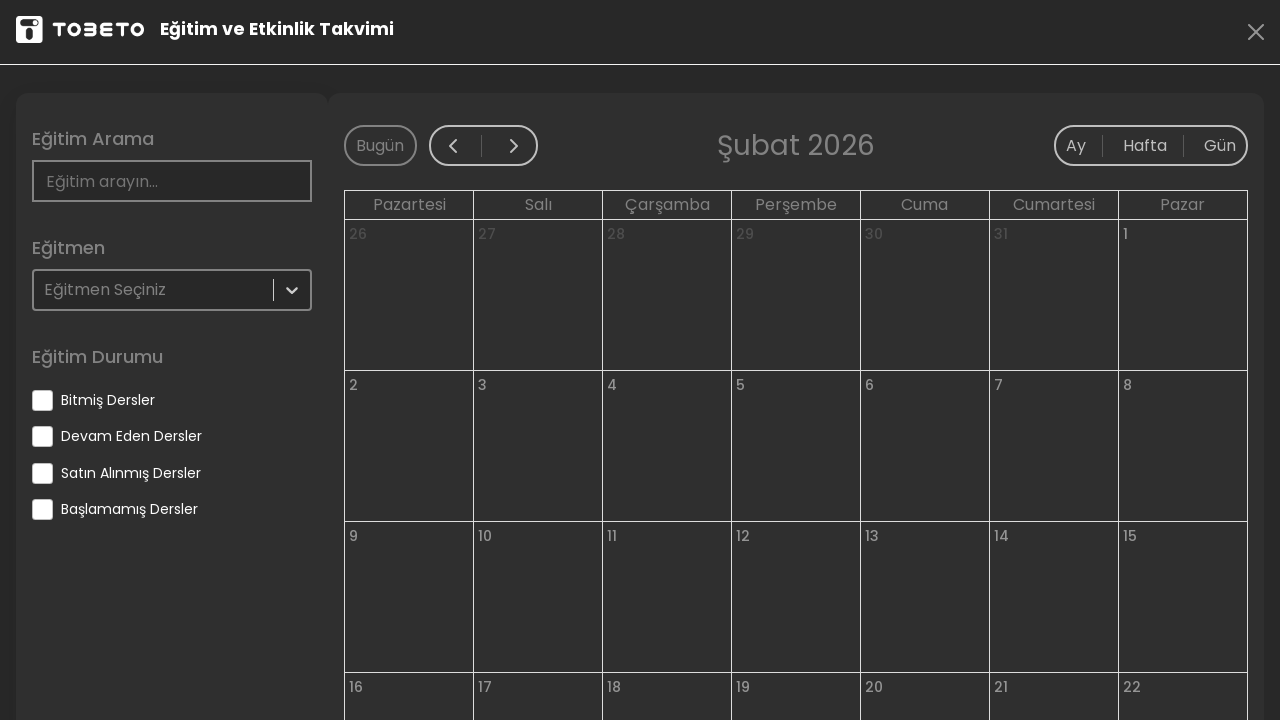

Waited 3 seconds for calendar popup to load
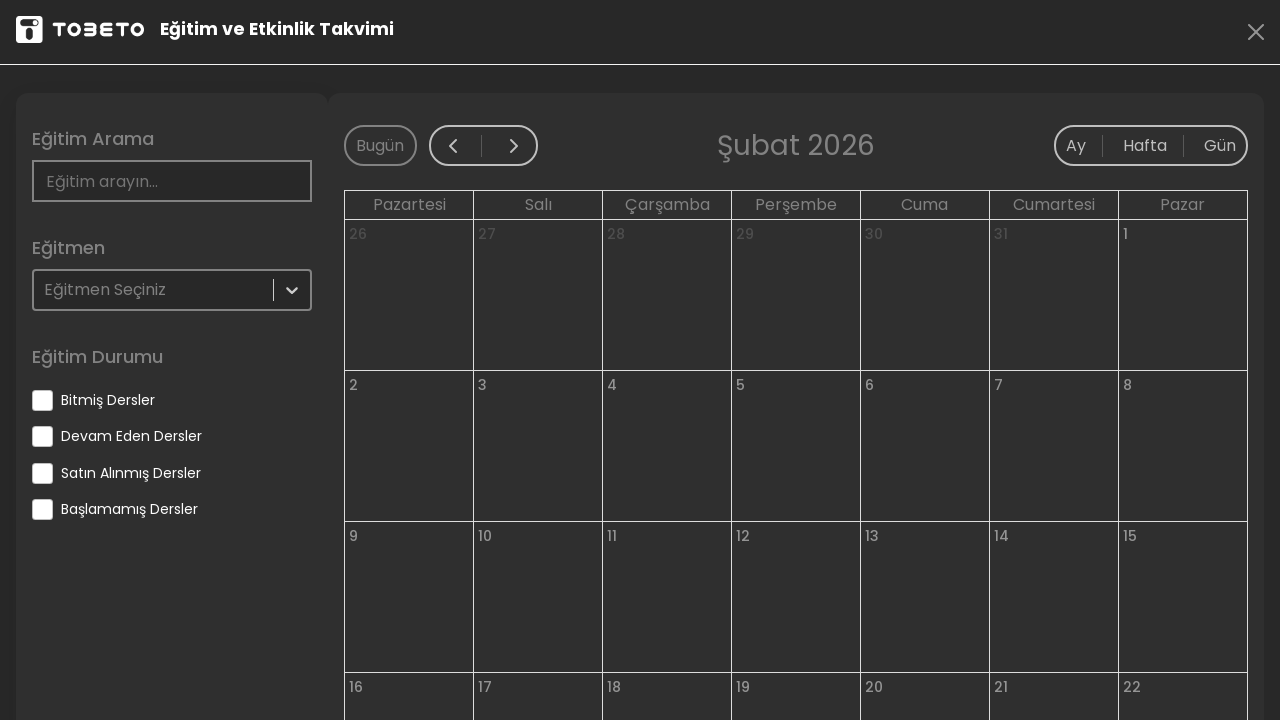

Clicked close button to close calendar popup at (1256, 32) on .btn-close-white
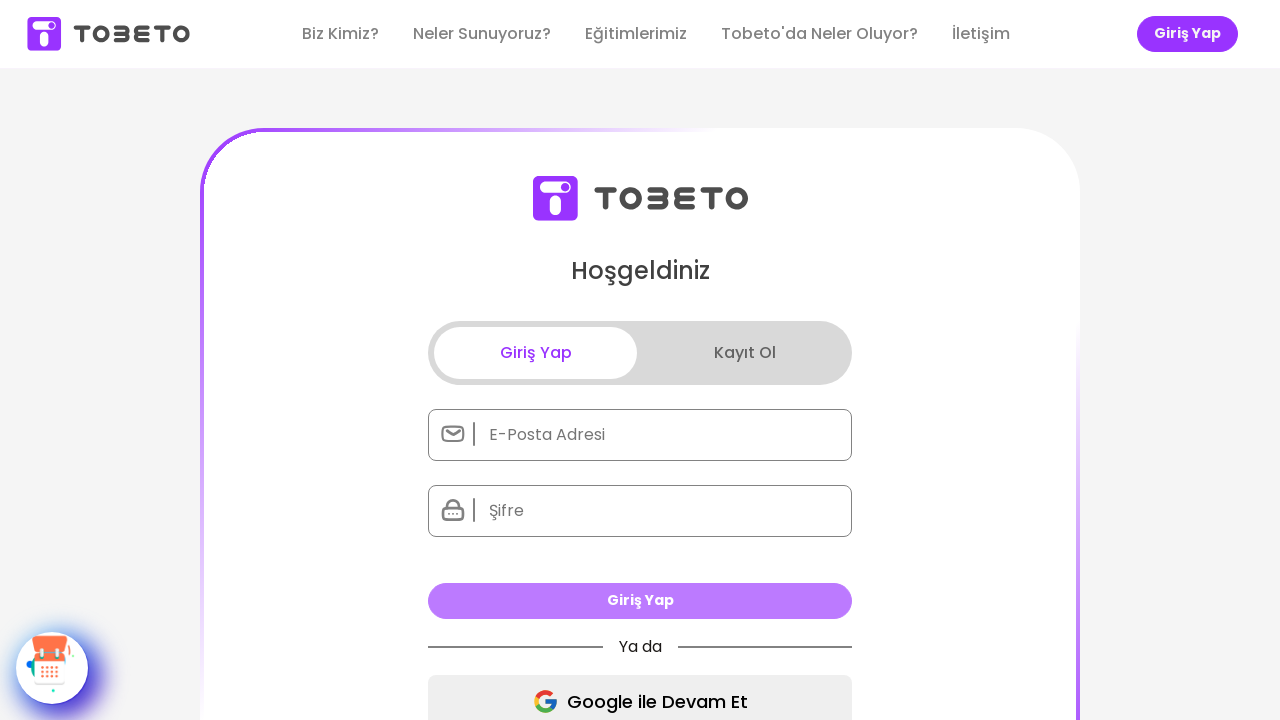

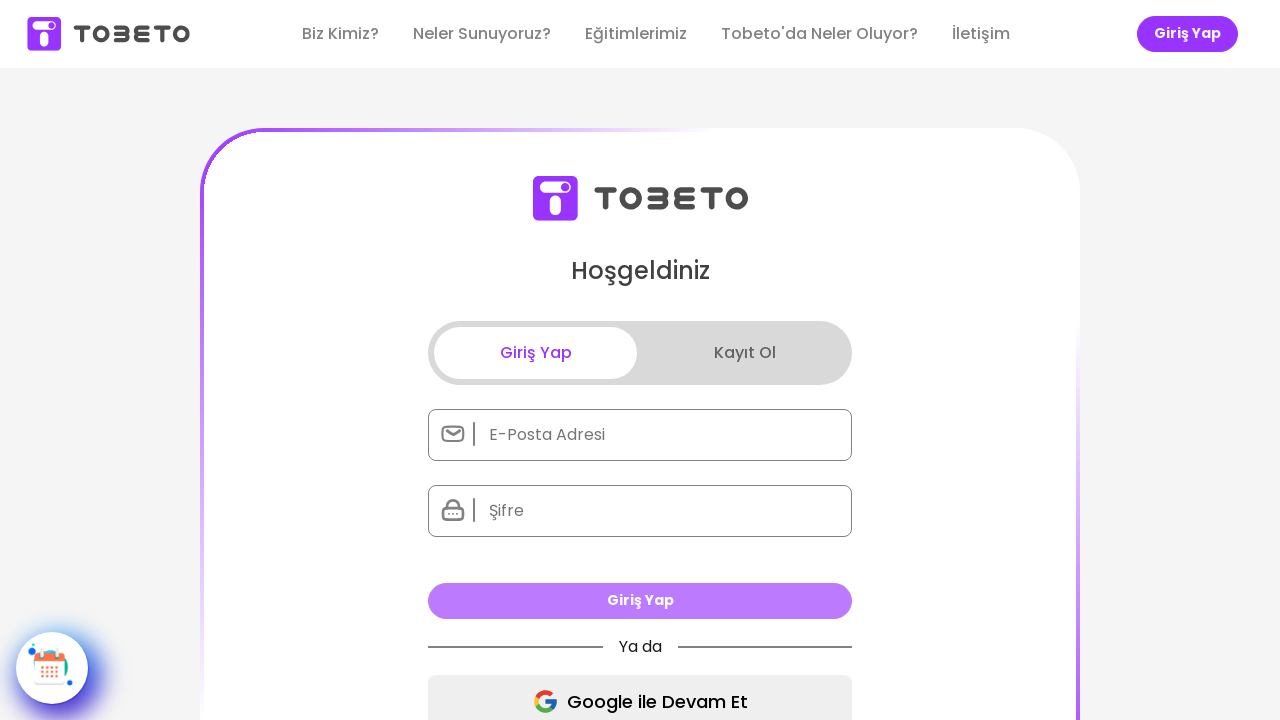